Tests that a todo item is removed if an empty string is entered during editing

Starting URL: https://demo.playwright.dev/todomvc

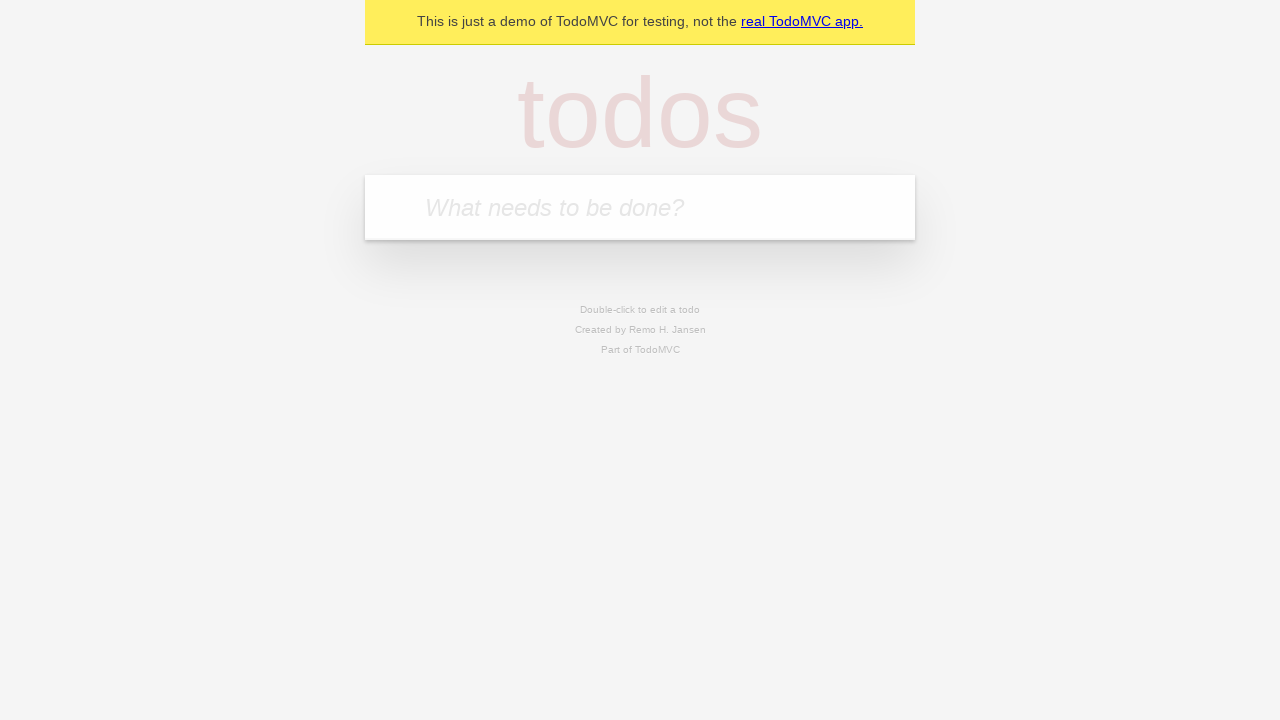

Filled new todo field with 'buy some cheese' on internal:attr=[placeholder="What needs to be done?"i]
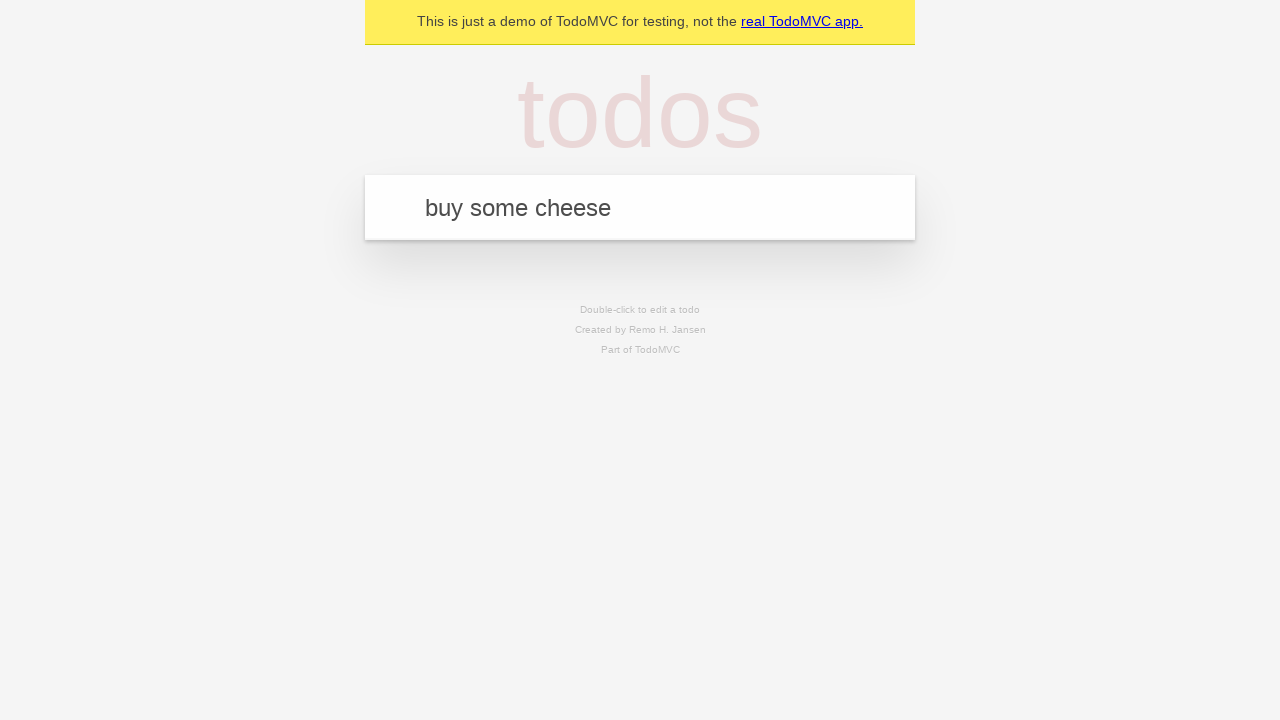

Pressed Enter to add first todo item on internal:attr=[placeholder="What needs to be done?"i]
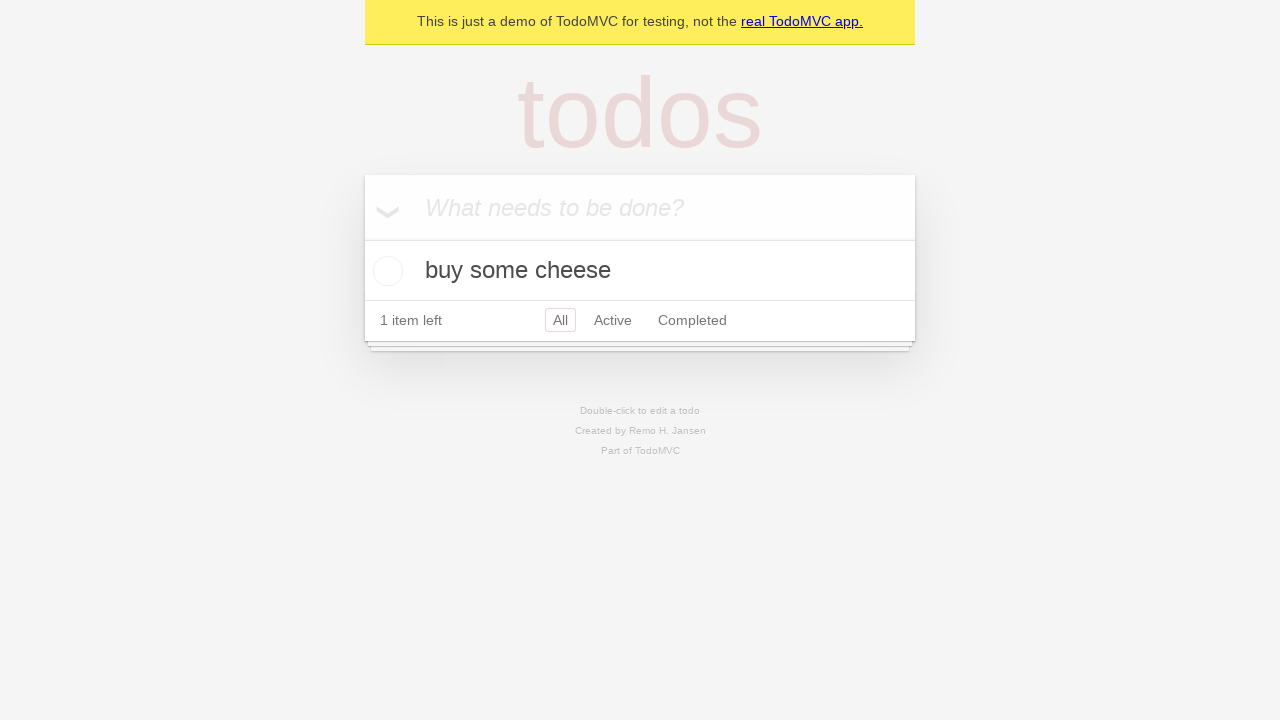

Filled new todo field with 'feed the cat' on internal:attr=[placeholder="What needs to be done?"i]
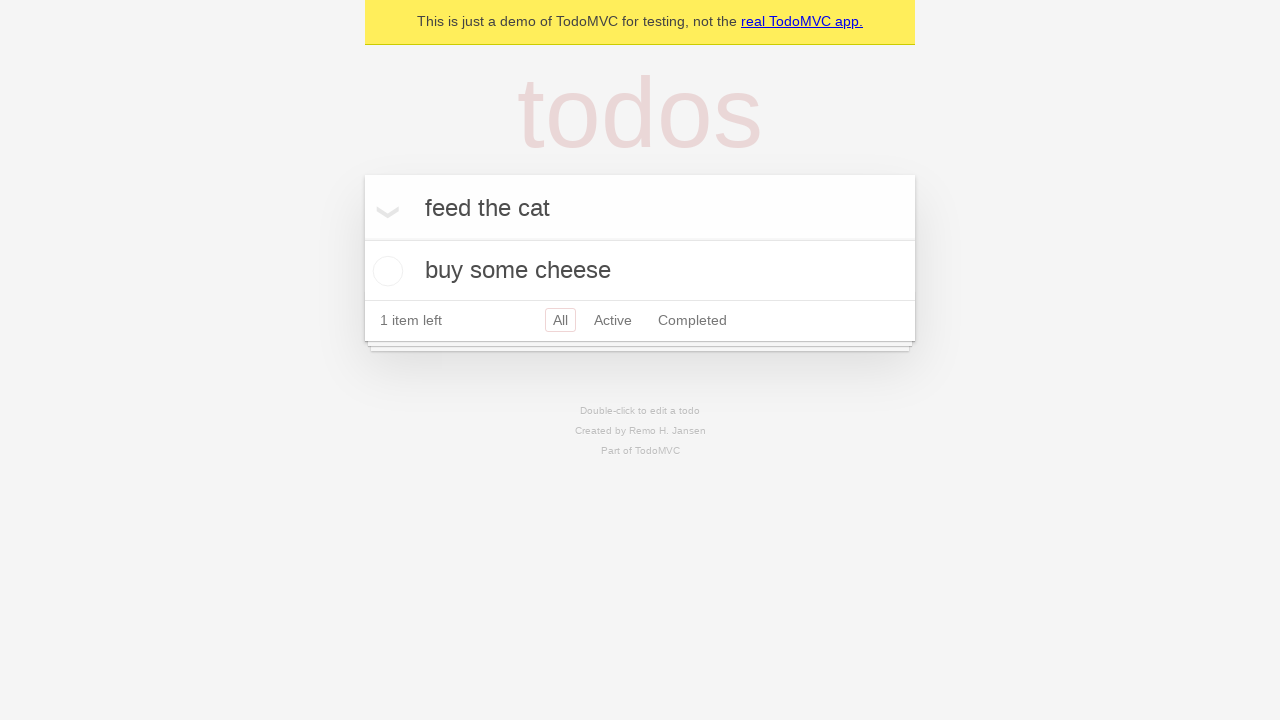

Pressed Enter to add second todo item on internal:attr=[placeholder="What needs to be done?"i]
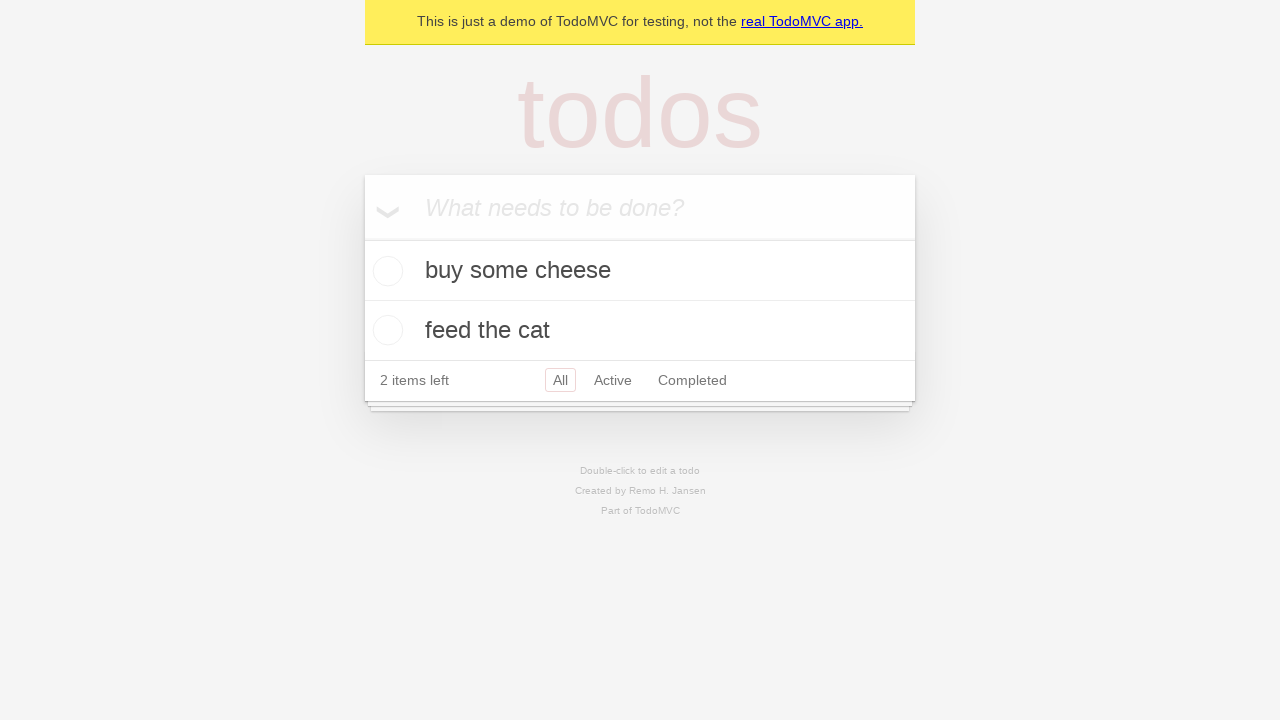

Filled new todo field with 'book a doctors appointment' on internal:attr=[placeholder="What needs to be done?"i]
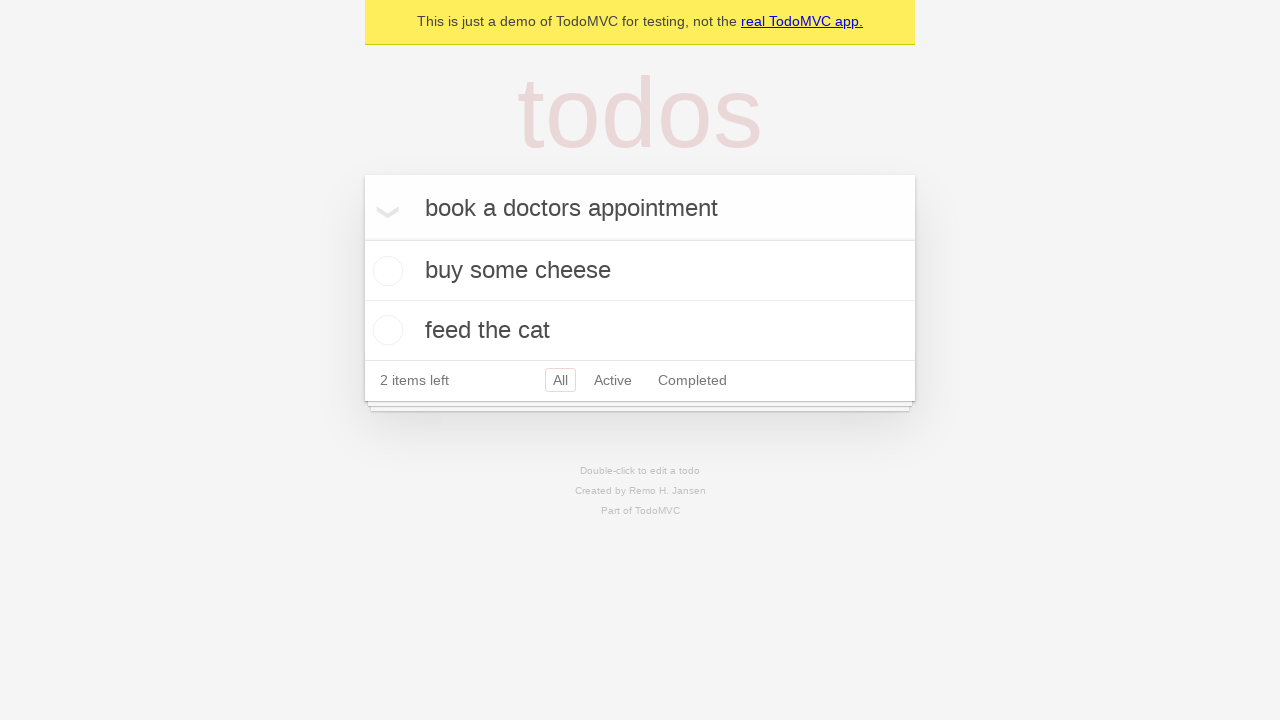

Pressed Enter to add third todo item on internal:attr=[placeholder="What needs to be done?"i]
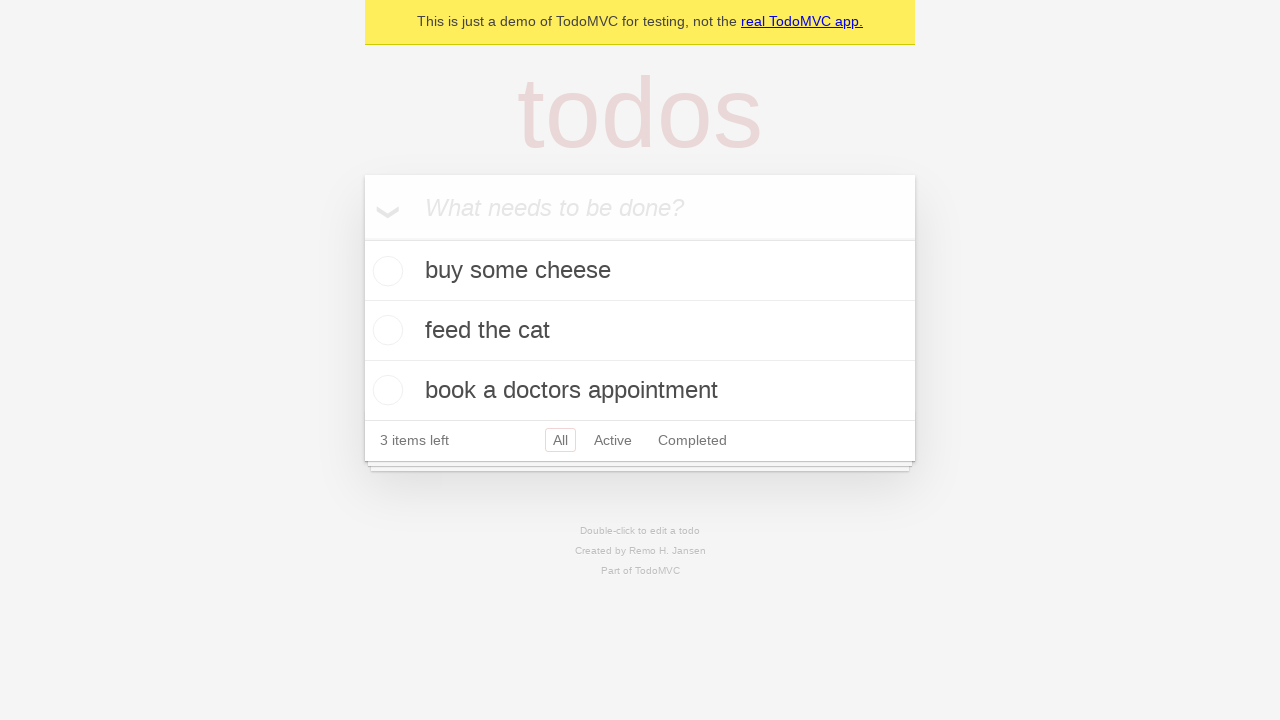

Double-clicked second todo item to enter edit mode at (640, 331) on internal:testid=[data-testid="todo-item"s] >> nth=1
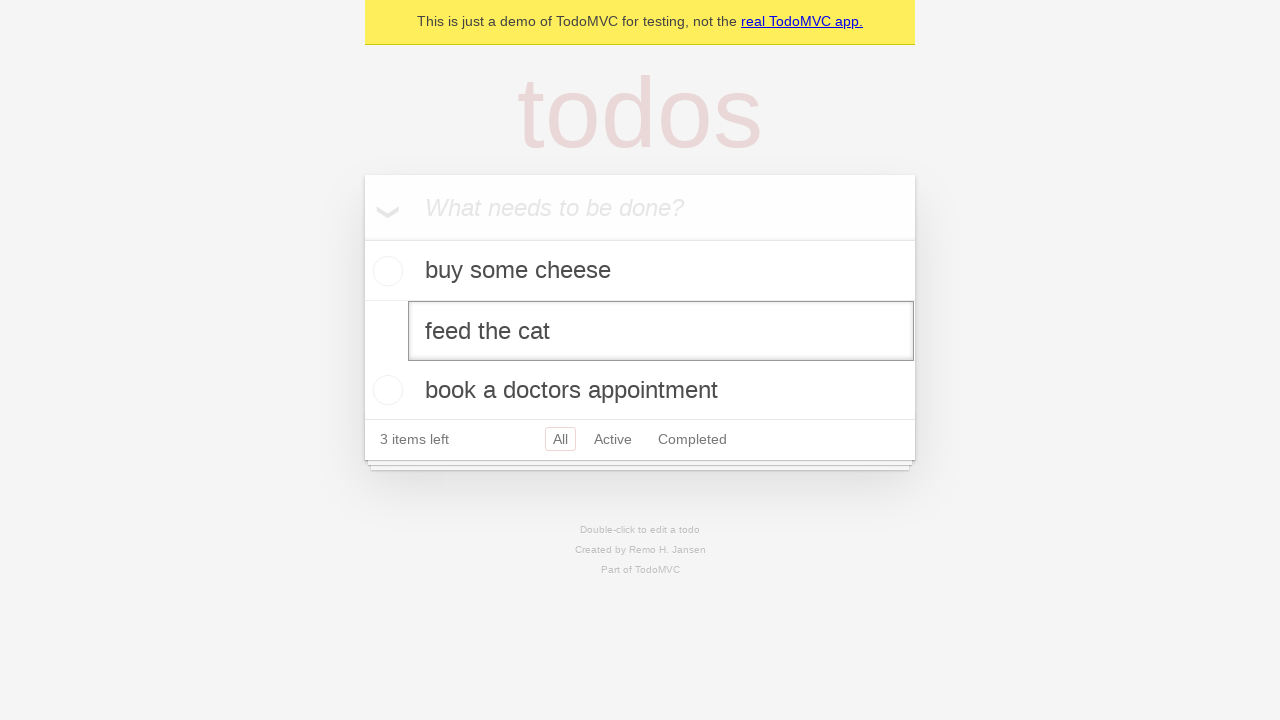

Cleared text in edit field by filling with empty string on internal:testid=[data-testid="todo-item"s] >> nth=1 >> internal:role=textbox[nam
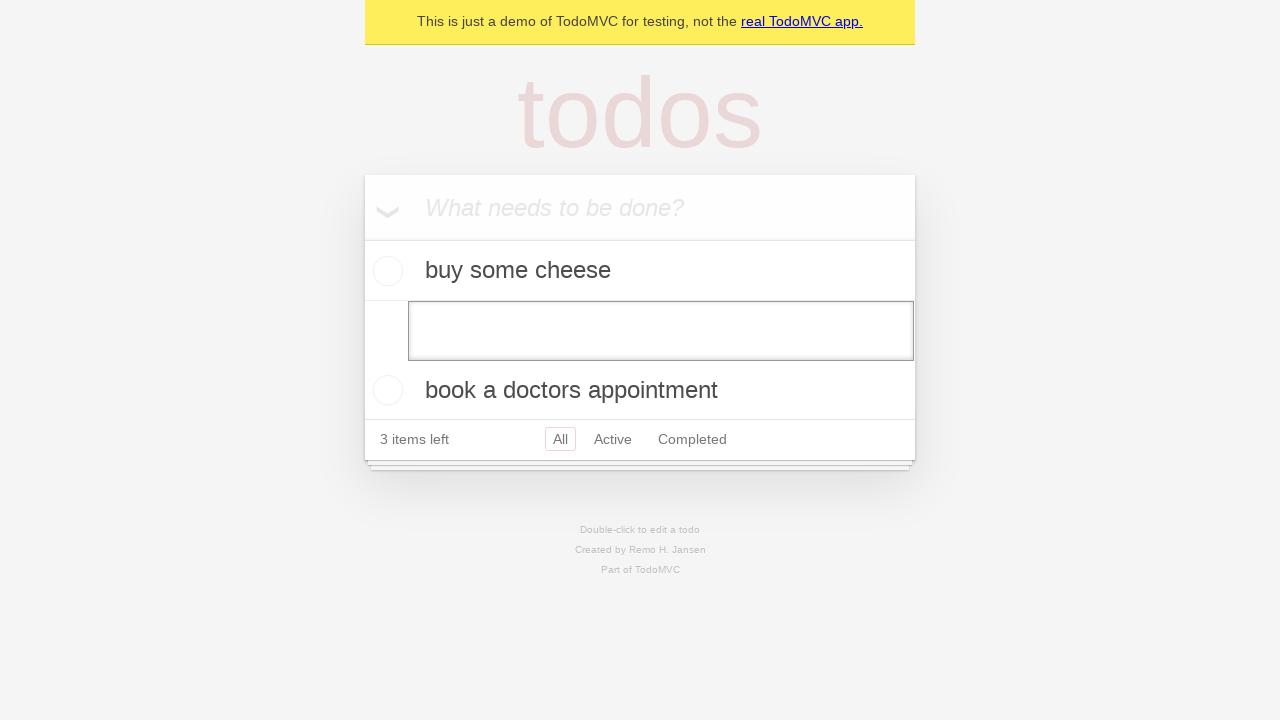

Pressed Enter to submit empty text, removing the todo item on internal:testid=[data-testid="todo-item"s] >> nth=1 >> internal:role=textbox[nam
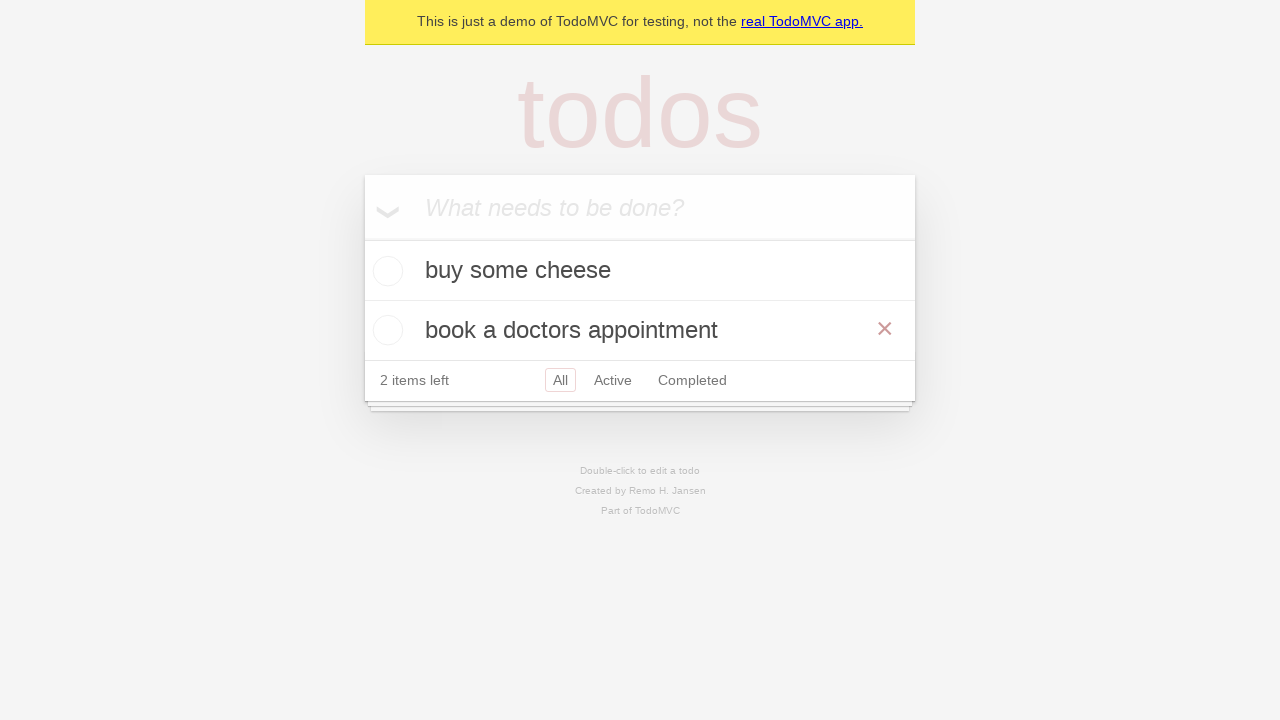

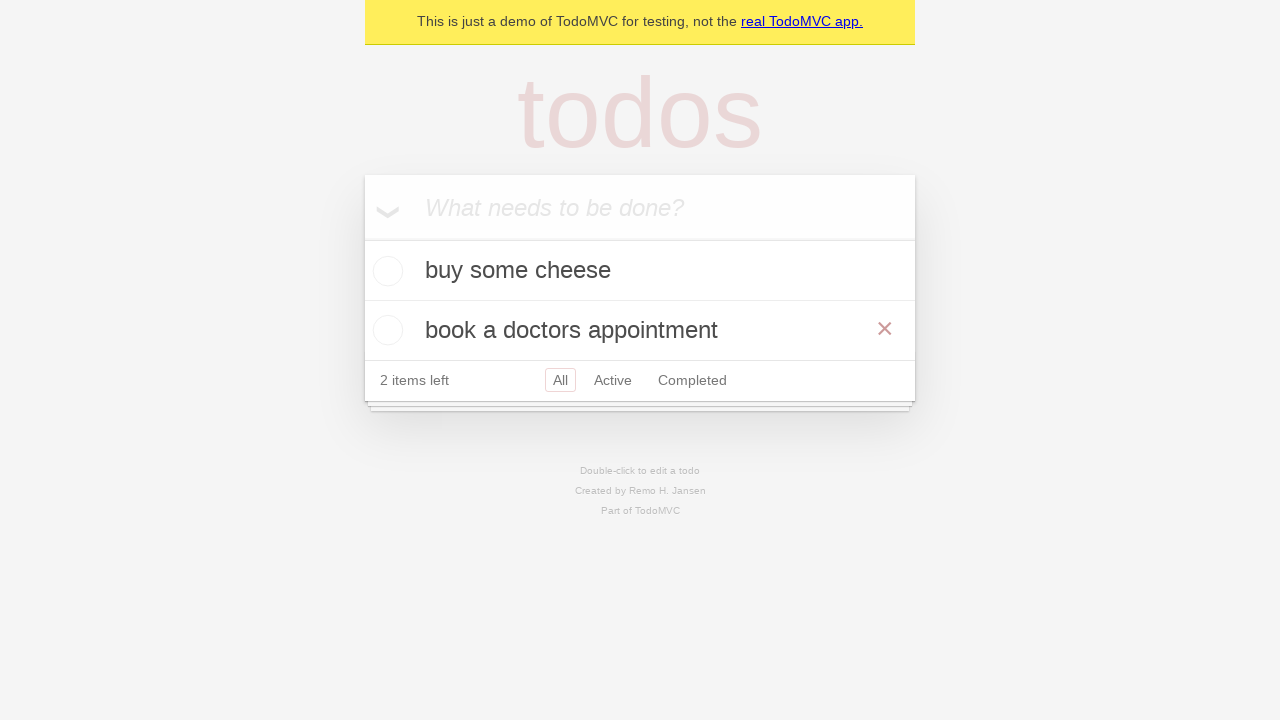